Tests the SelectorsHub practice page by manipulating a disabled attribute on an input field and then filling it with a company name

Starting URL: https://selectorshub.com/xpath-practice-page/

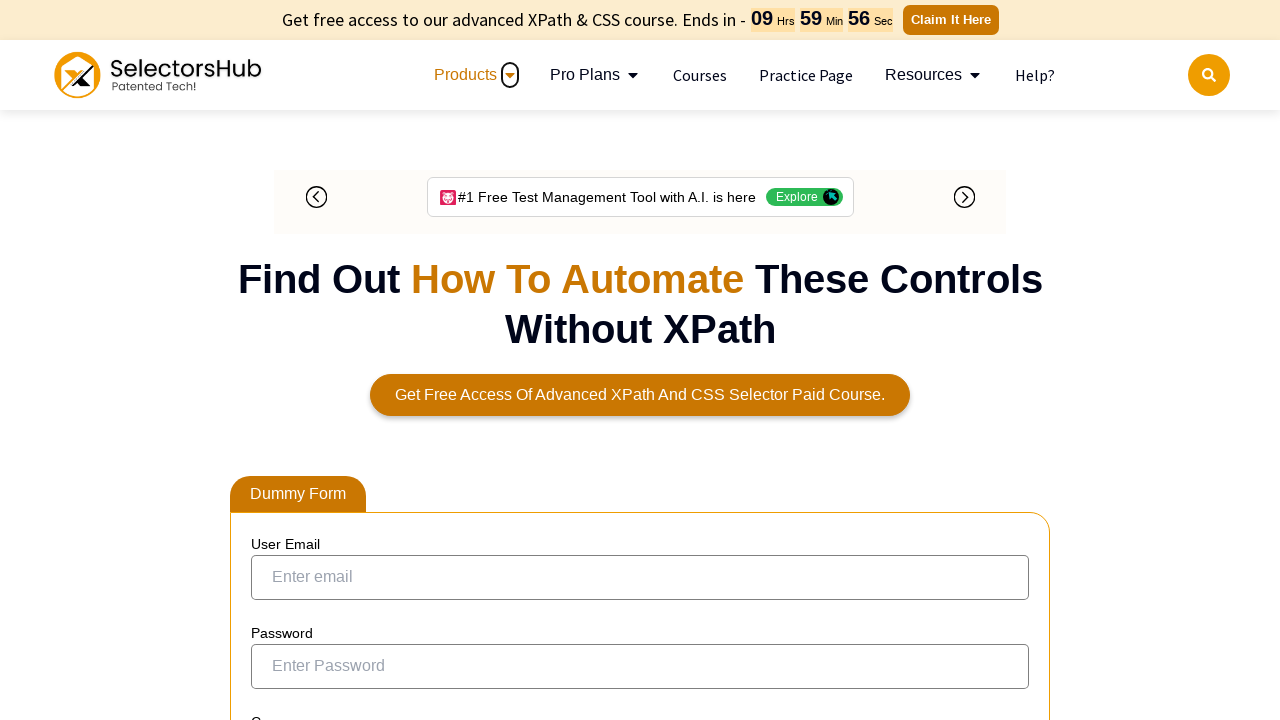

Waited for dropdown button to be visible
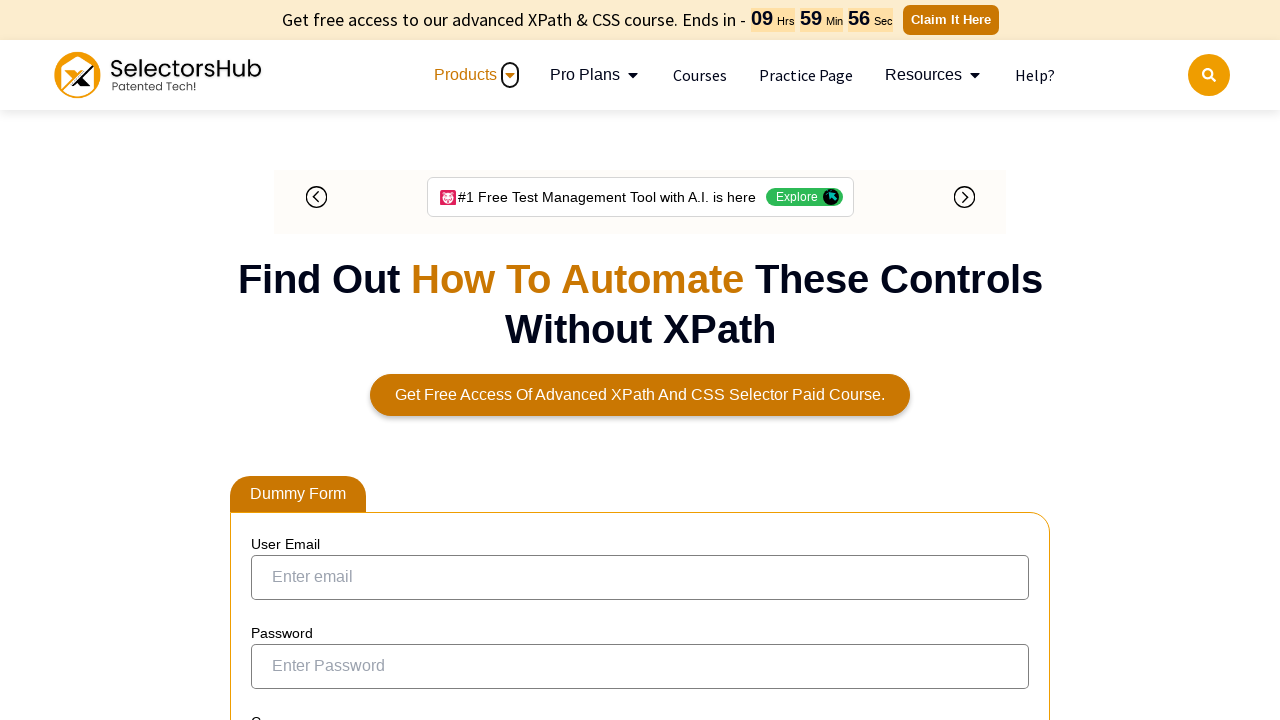

Set disabled attribute on company input field
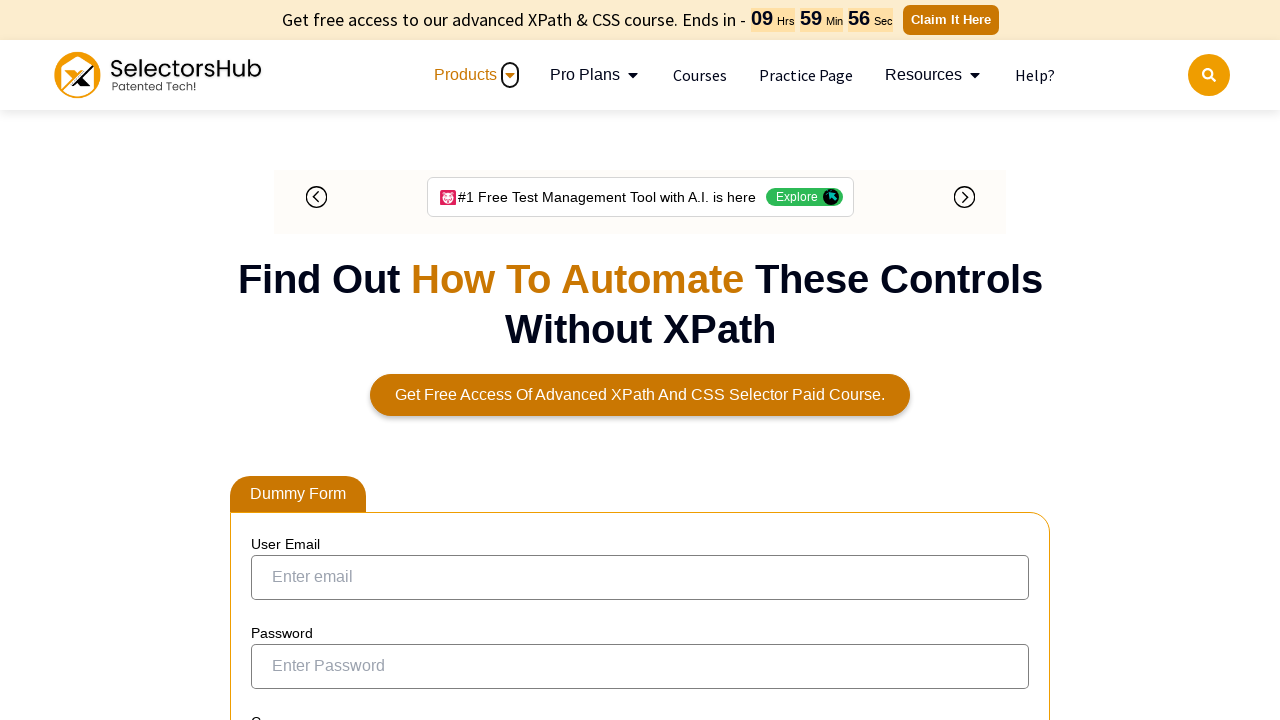

Removed disabled attribute to enable company input field
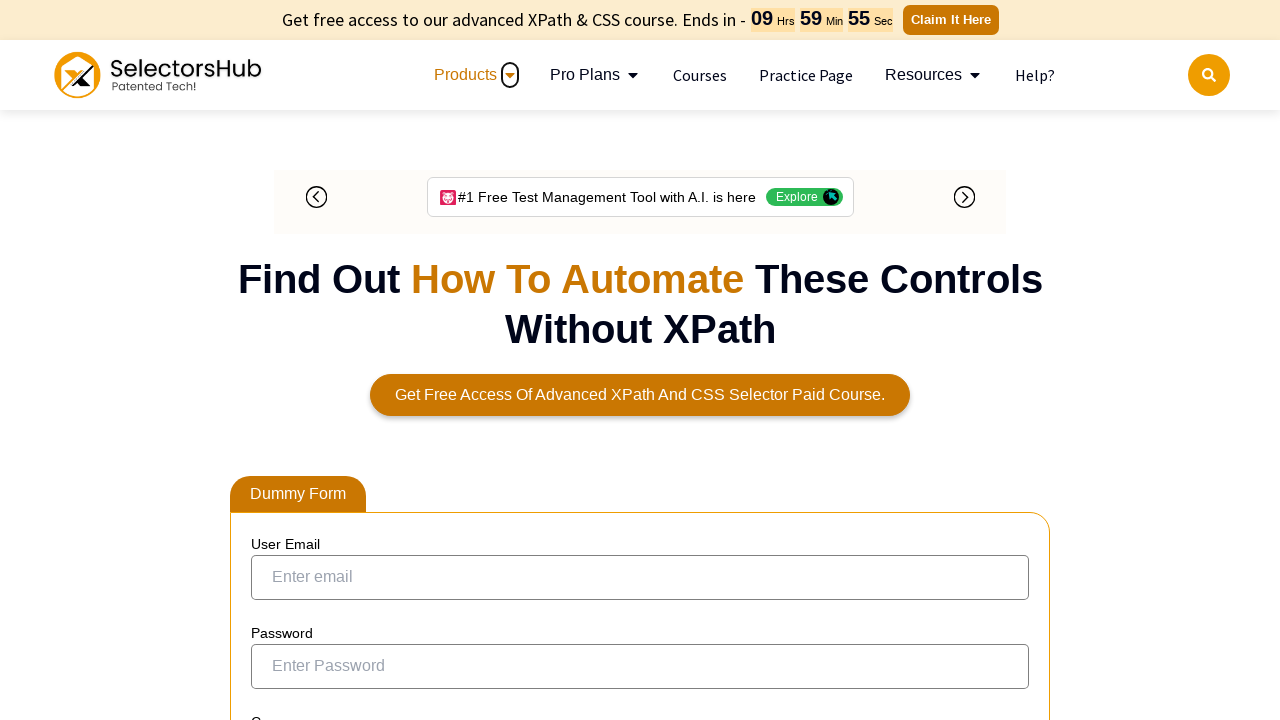

Filled company input field with 'Google' on div[class='element-companyId'] input[placeholder='Enter your company']
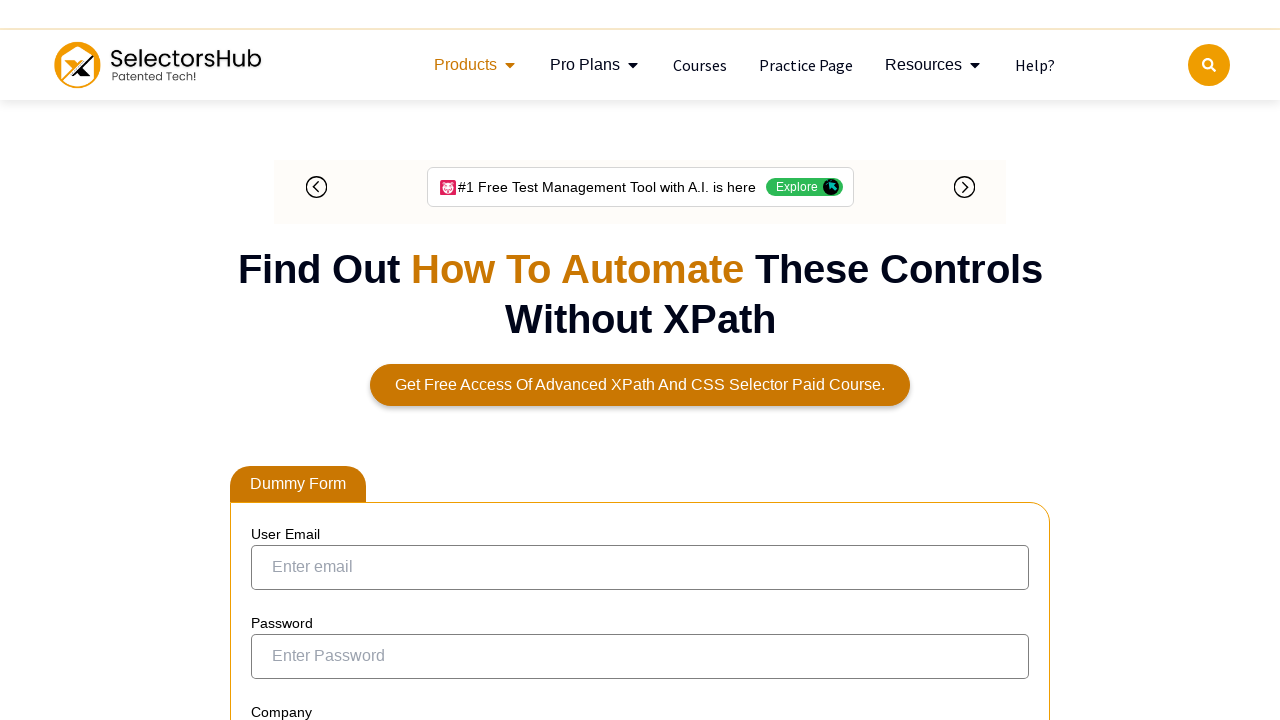

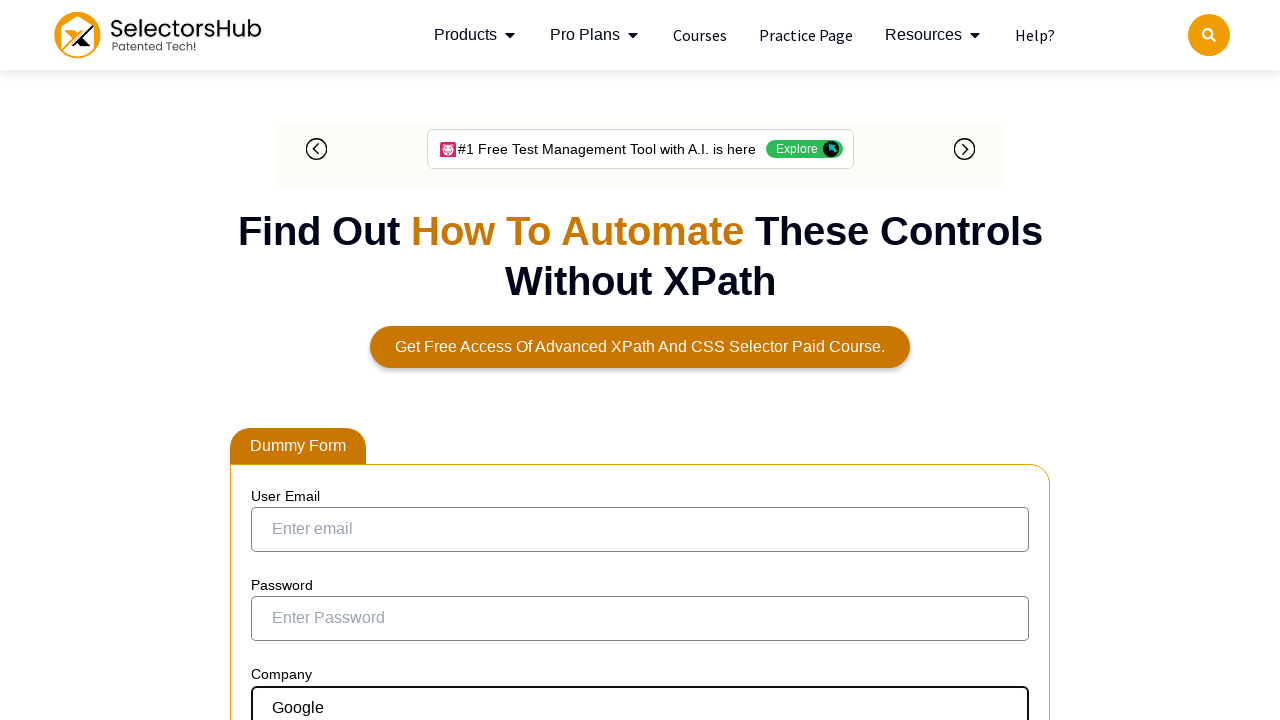